Tests prompt popup handling by clicking the Prompt button, entering text "Automation Tester", accepting, and verifying the entered text appears in the result.

Starting URL: https://practice-automation.com/popups/

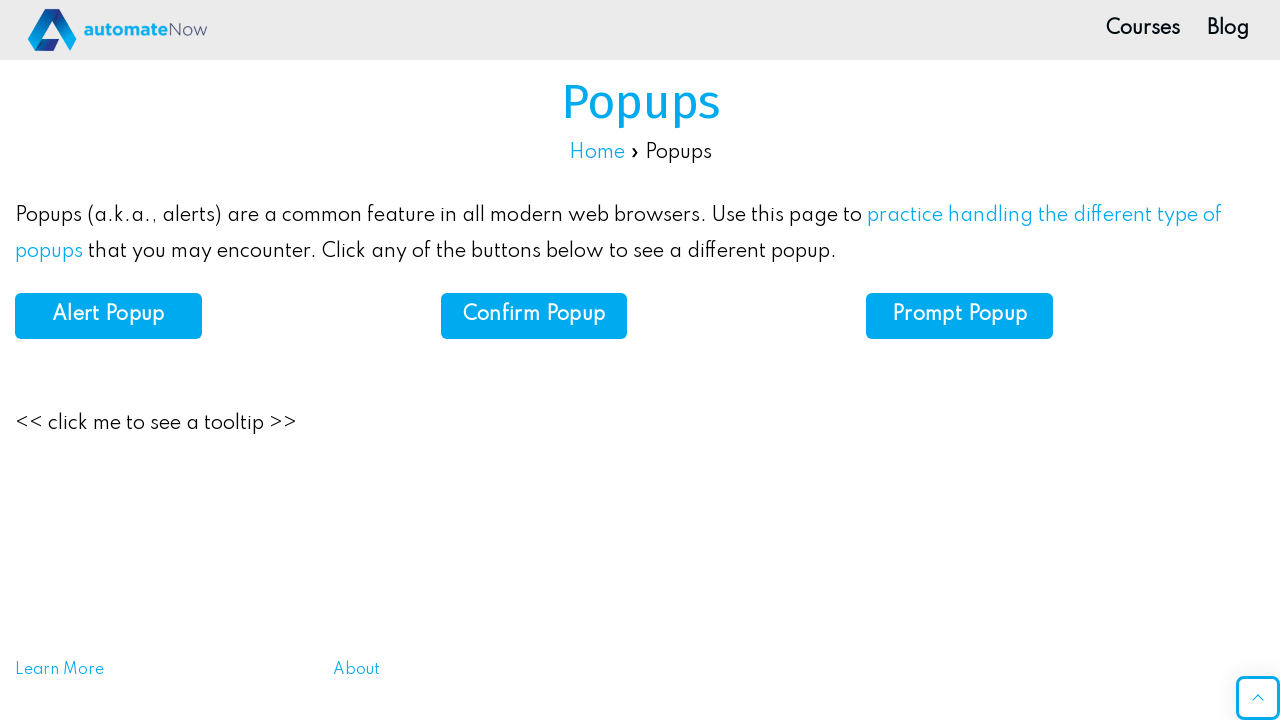

Set up dialog handler to accept prompt with 'Automation Tester'
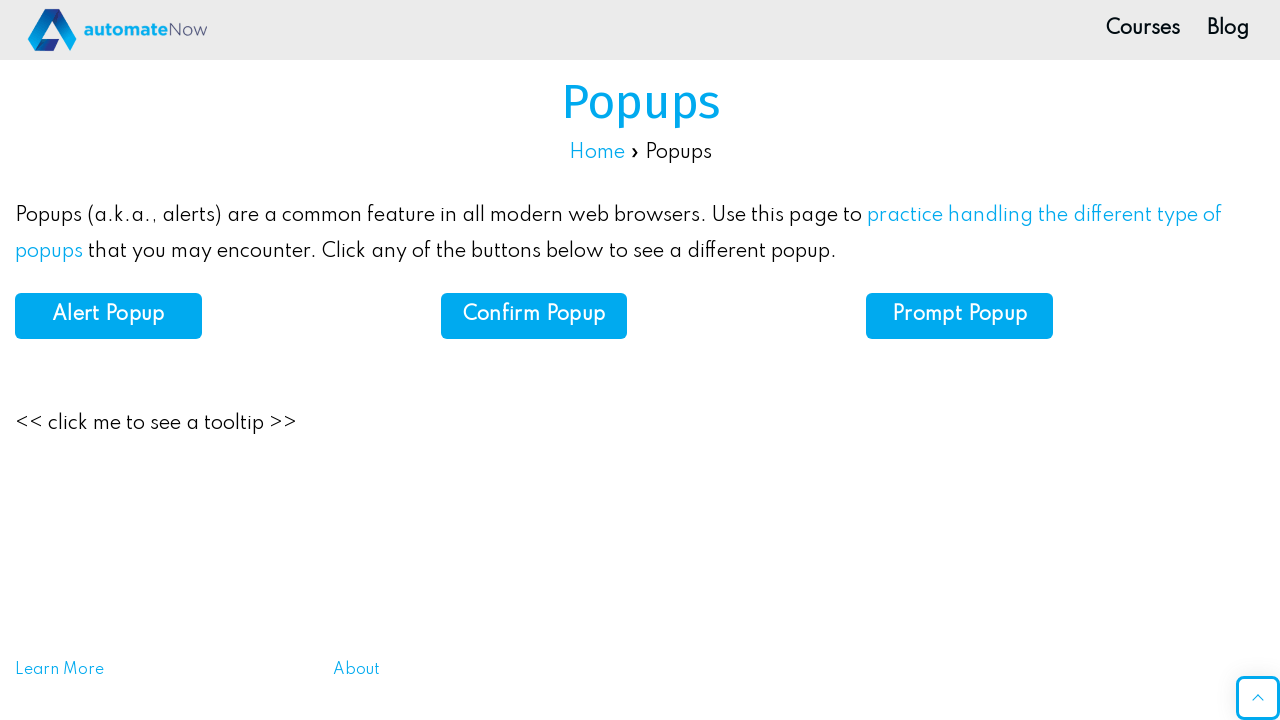

Clicked Prompt button at (960, 316) on #prompt
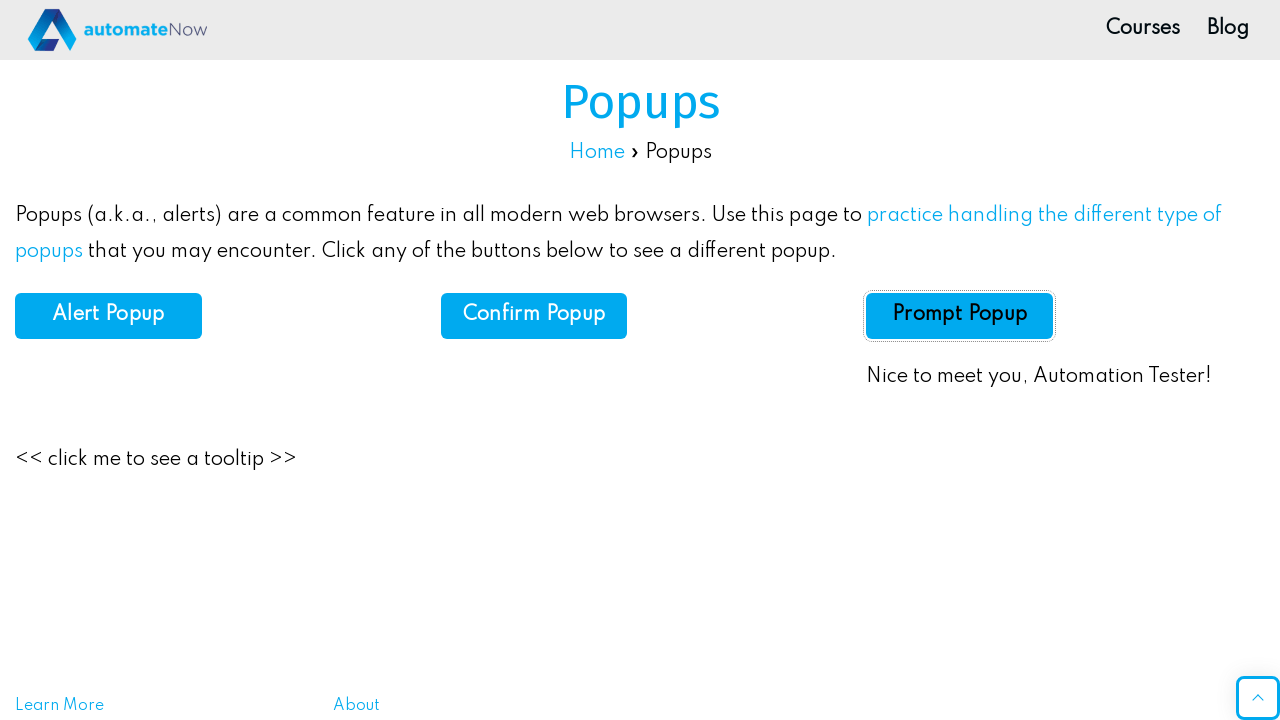

Verified 'Automation Tester' text appears in result
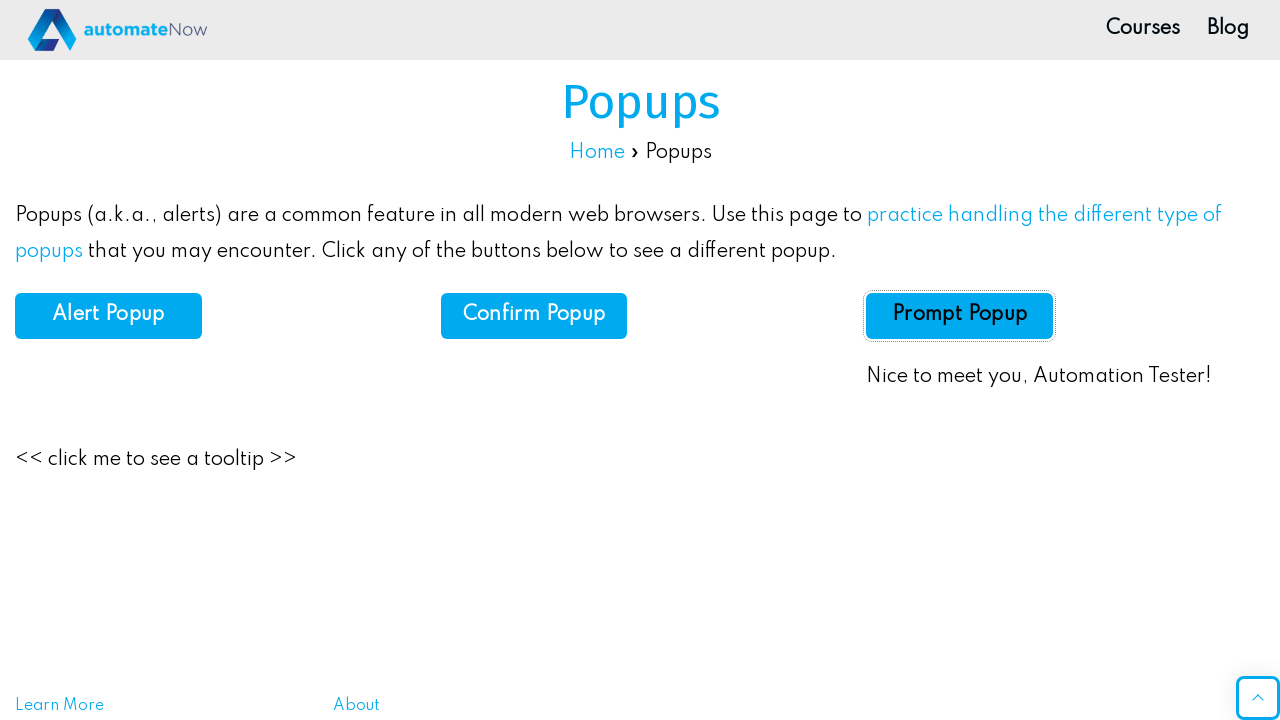

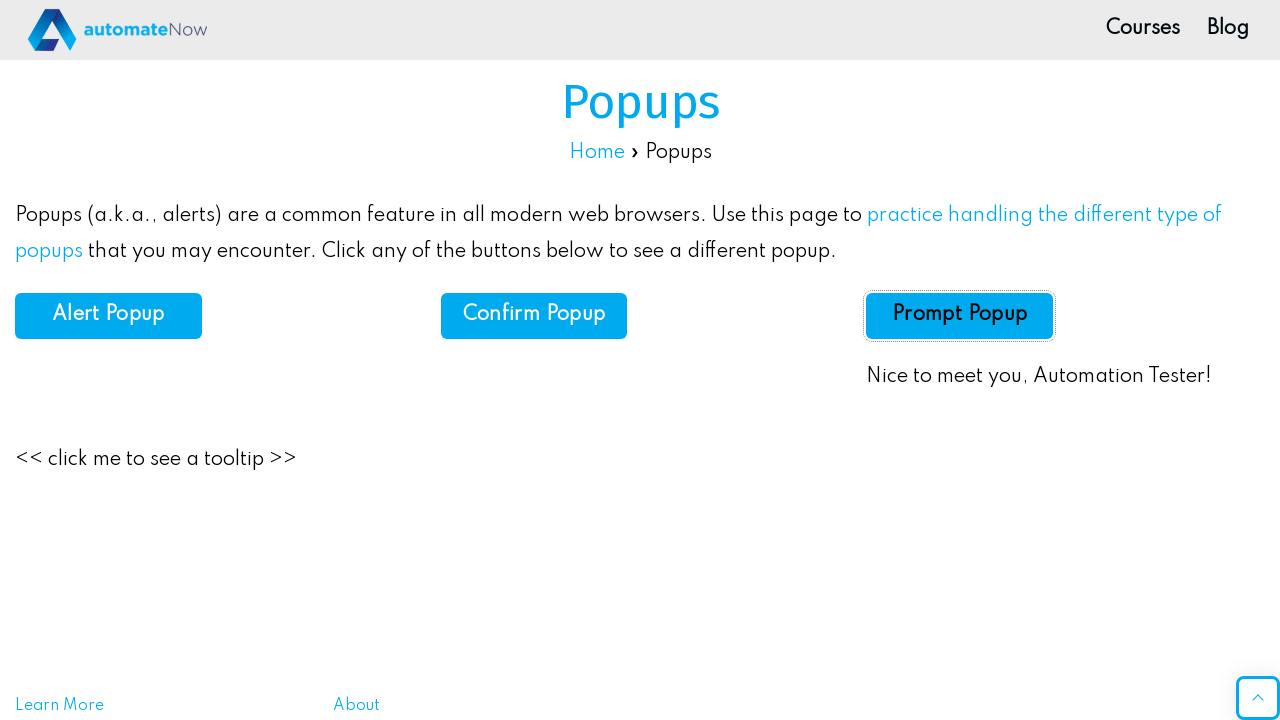